Tests a Selenium example page by filling a text input with a search term, clicking the submit button, and verifying the form results contain the submitted text.

Starting URL: https://crossbrowsertesting.github.io/selenium_example_page.html

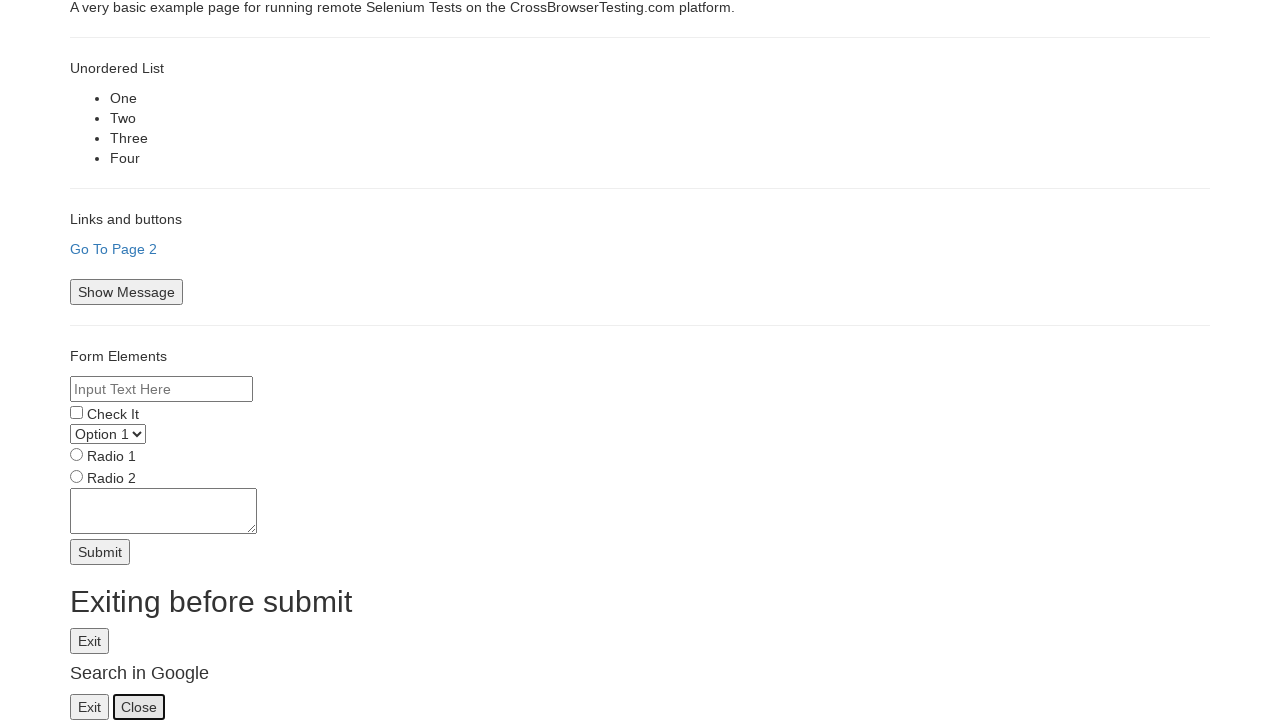

Filled search field with 'Selenium' on input[name='text']
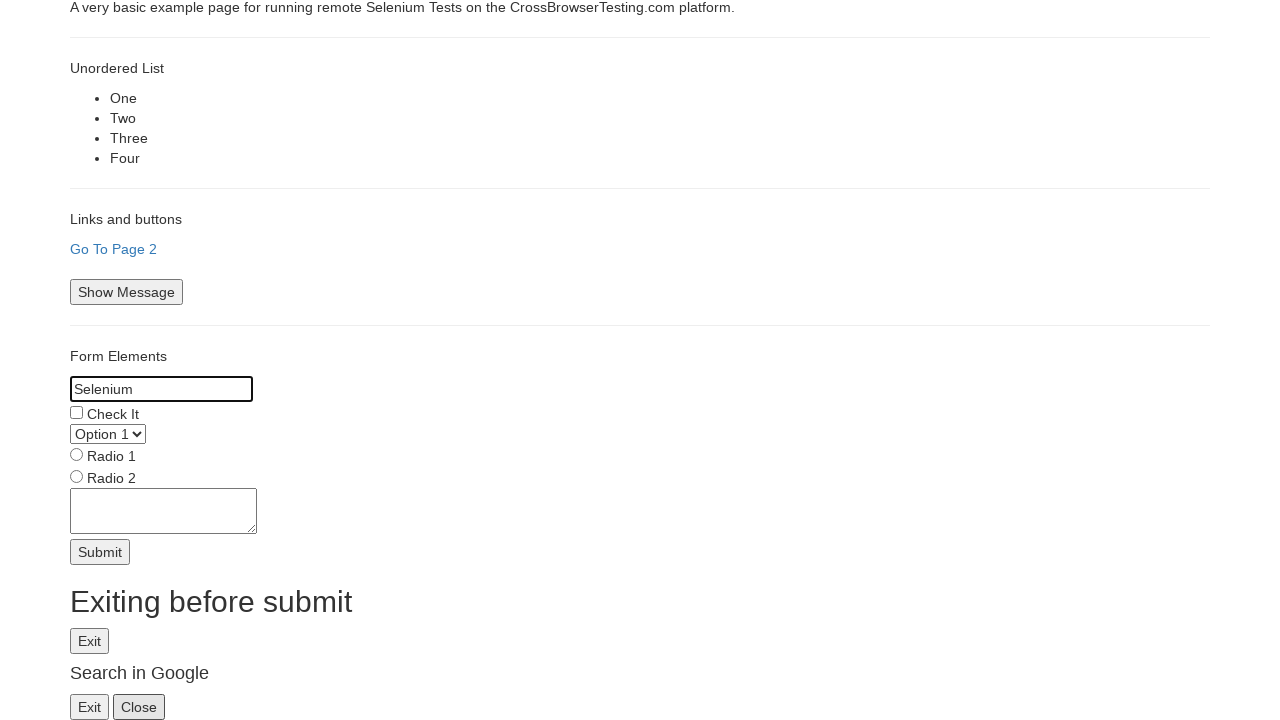

Clicked submit button at (100, 552) on #submitbtn
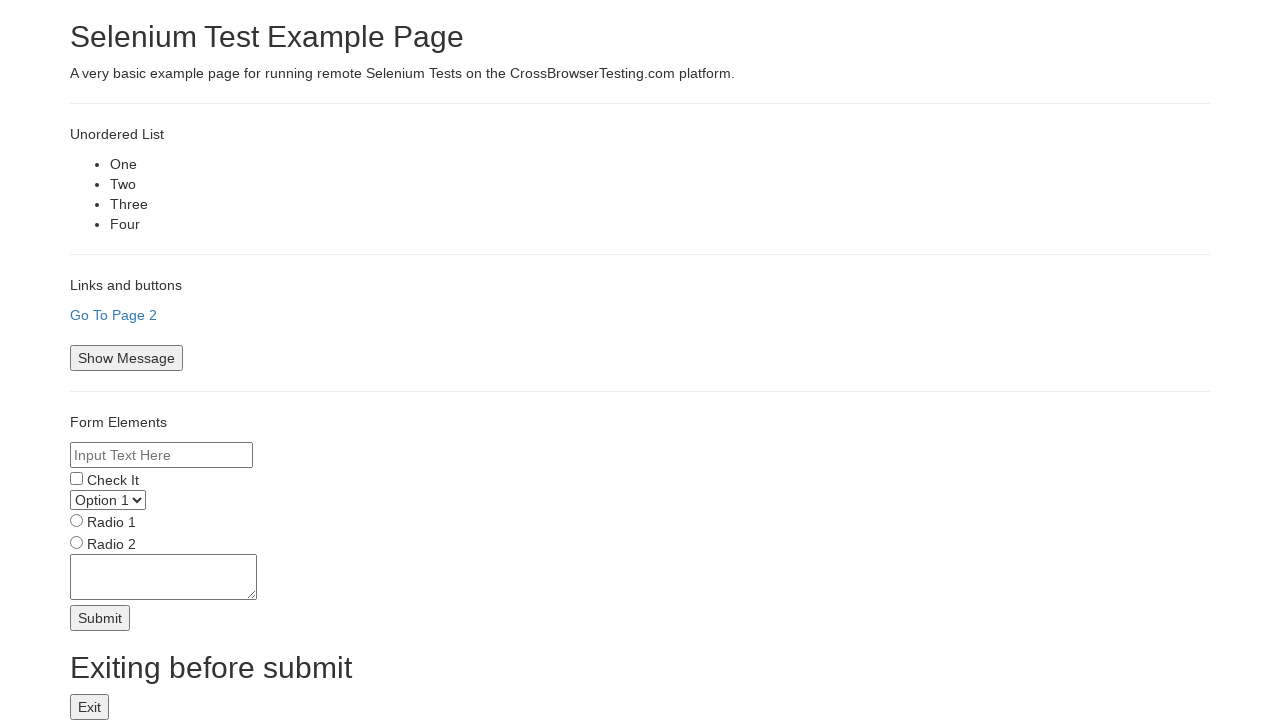

Form results loaded and displayed
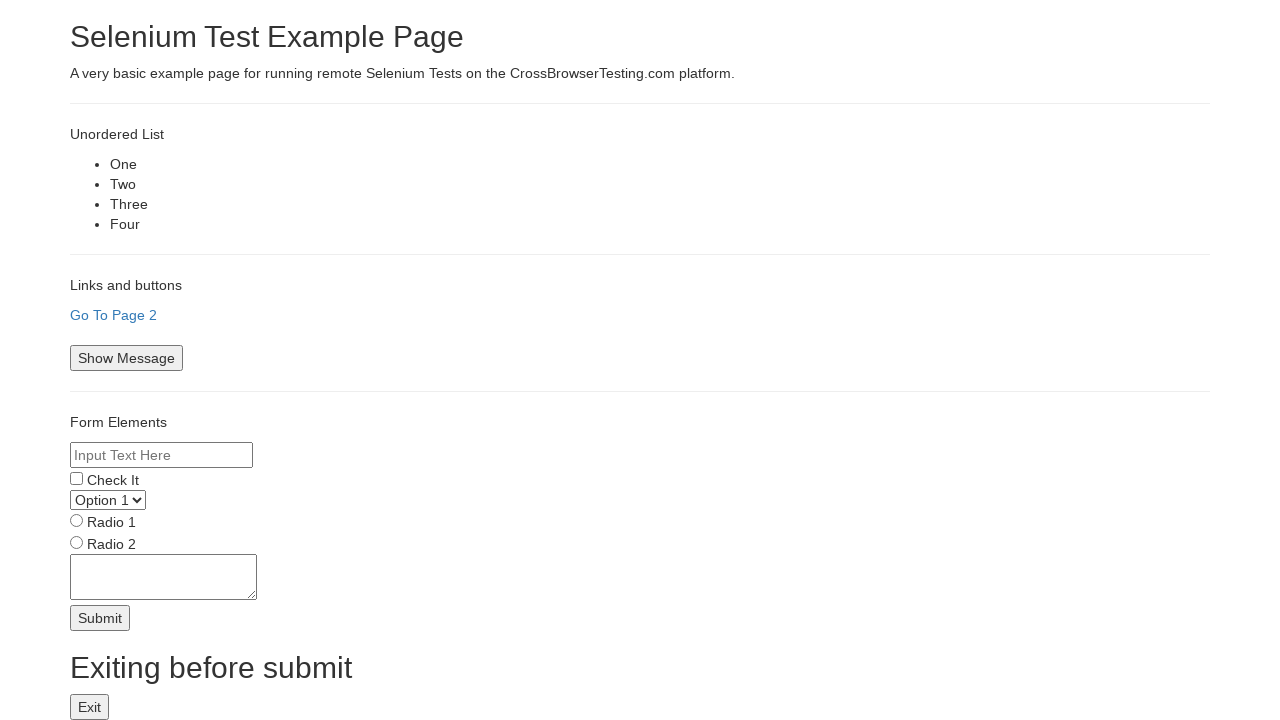

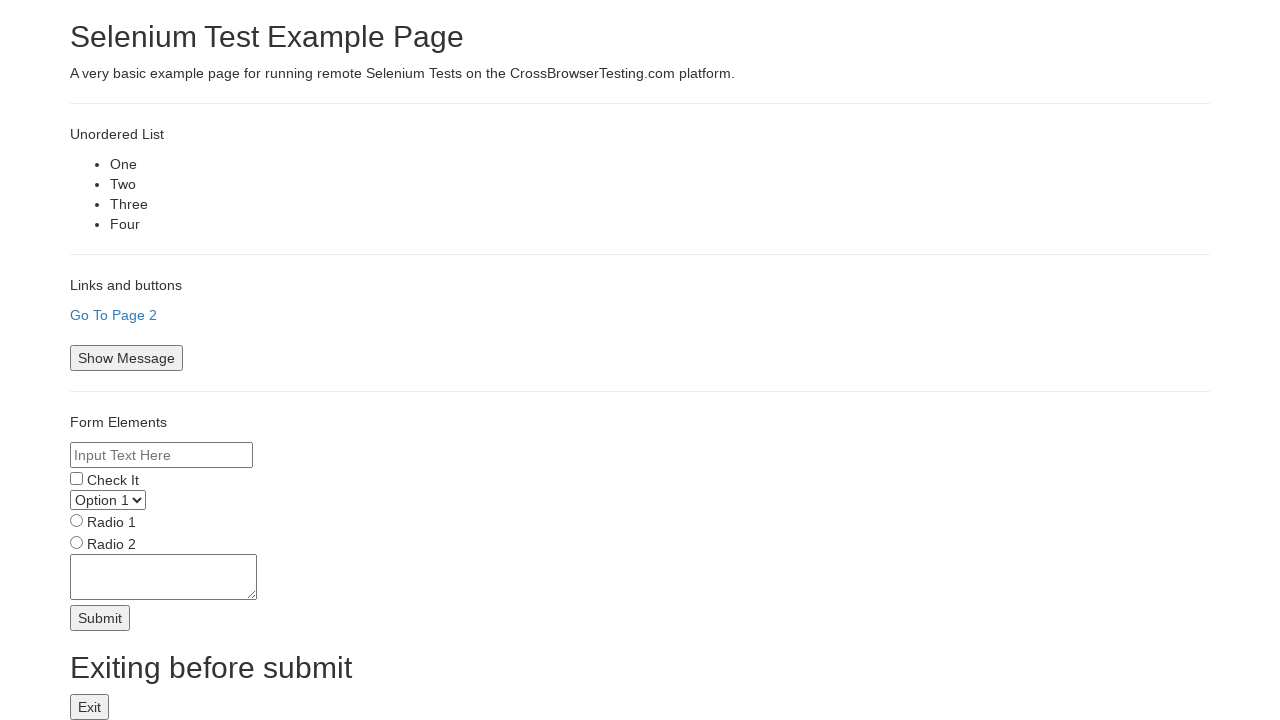